Tests window handling functionality by opening a new window, switching to it, filling a form field, then returning to the parent window

Starting URL: https://www.hyrtutorials.com/p/window-handles-practice.html

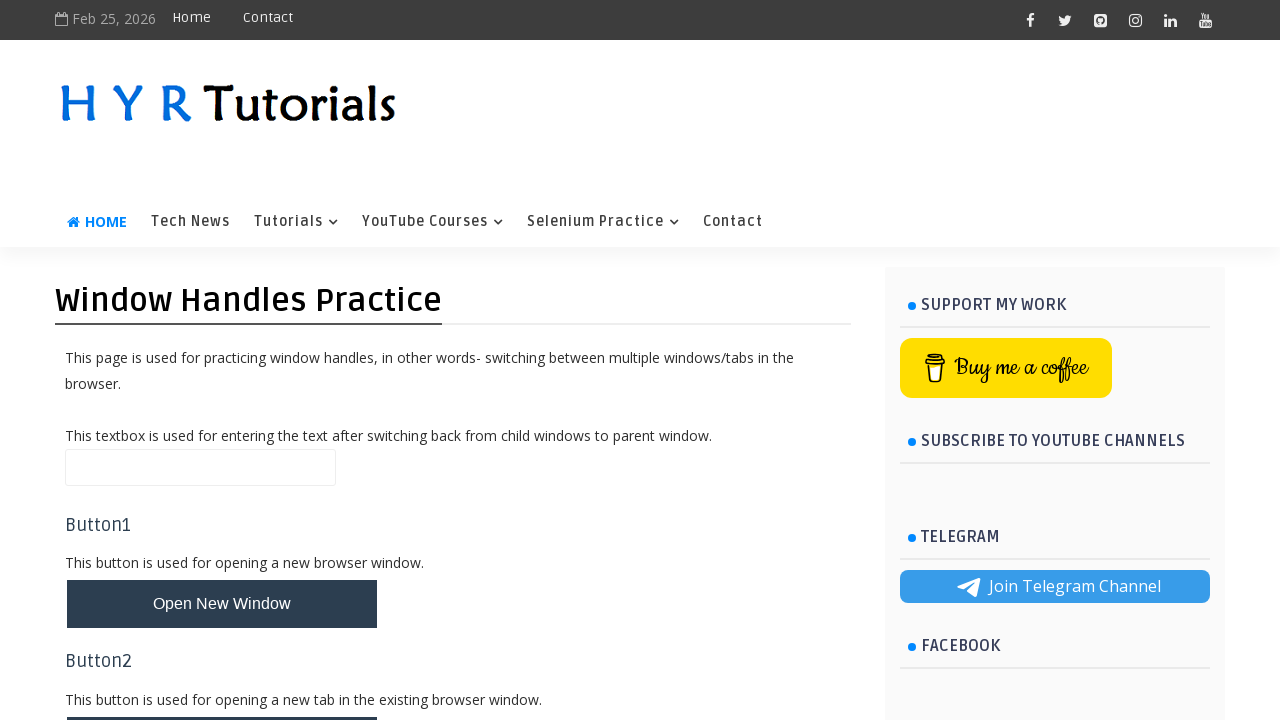

Stored parent page reference
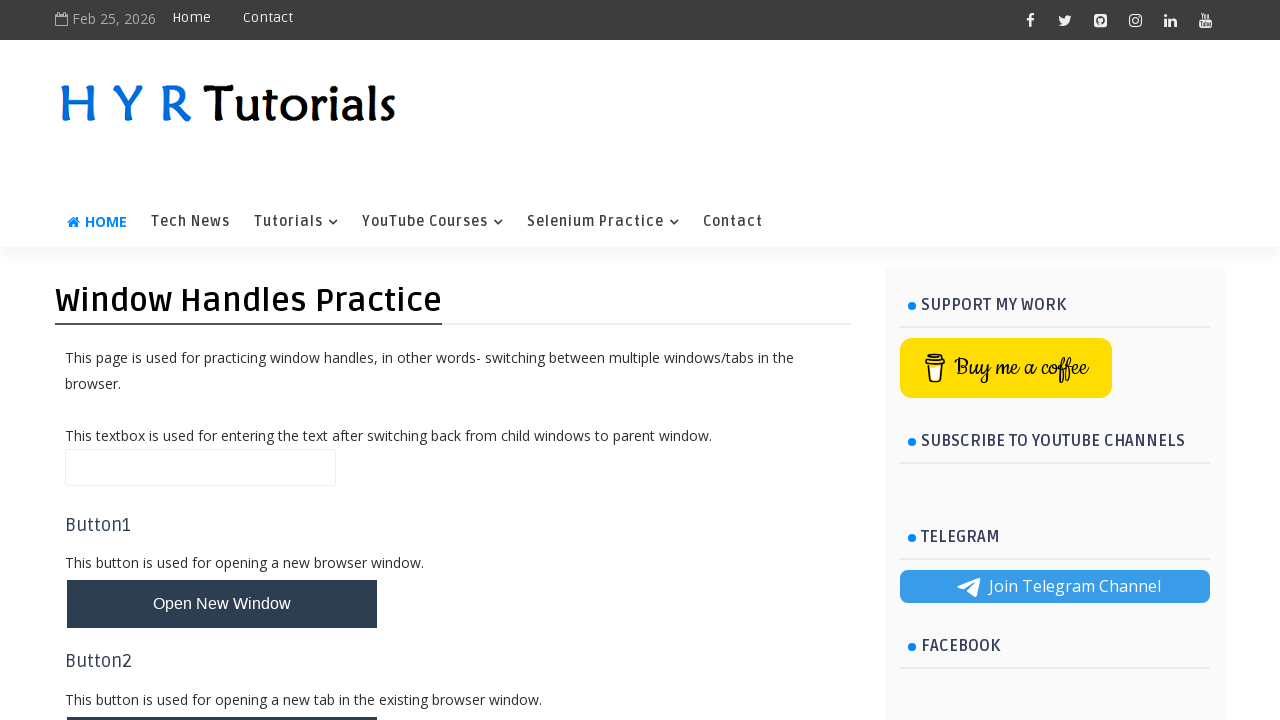

Clicked button to open new window at (222, 604) on button#newWindowBtn
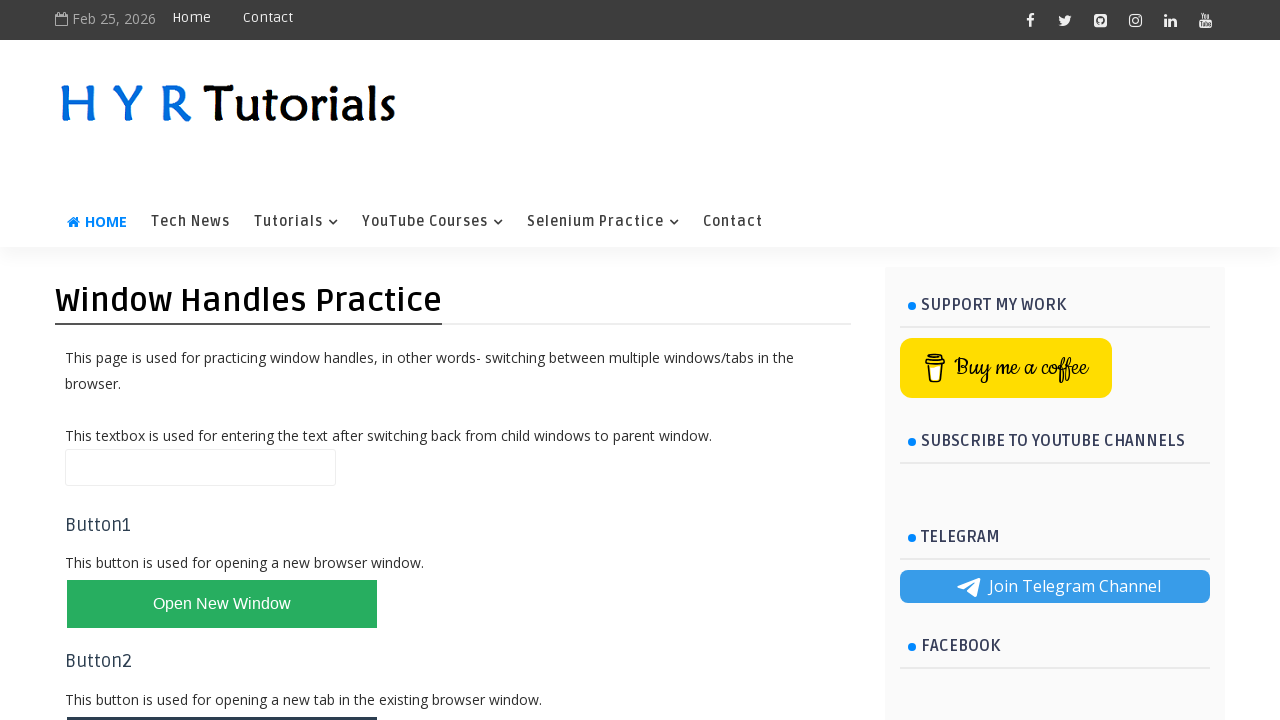

New window opened and captured
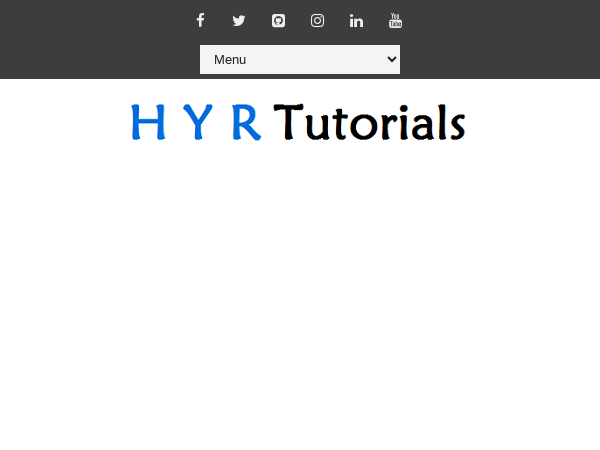

Filled first name field with 'Anjana Sharanya' in new window on //input[@placeholder='Enter First Name']
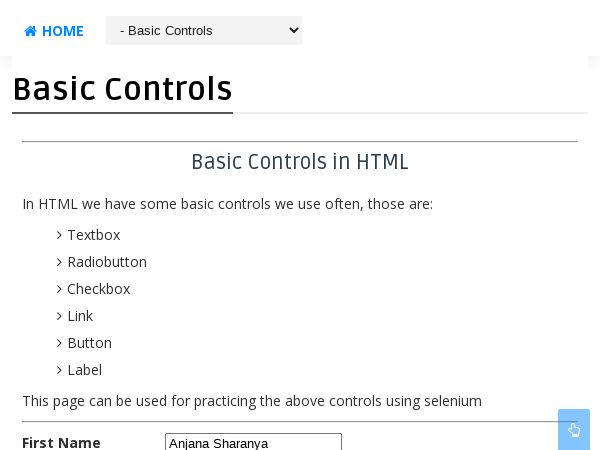

Closed new window
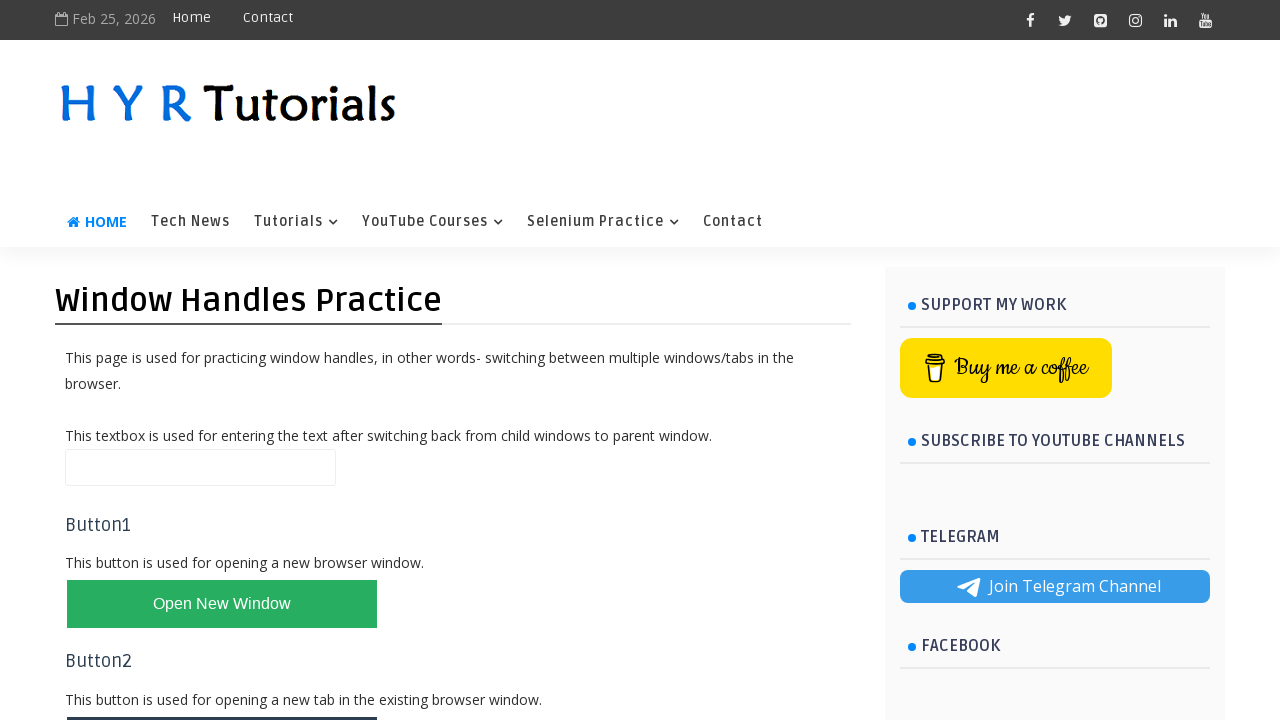

Parent page load state completed
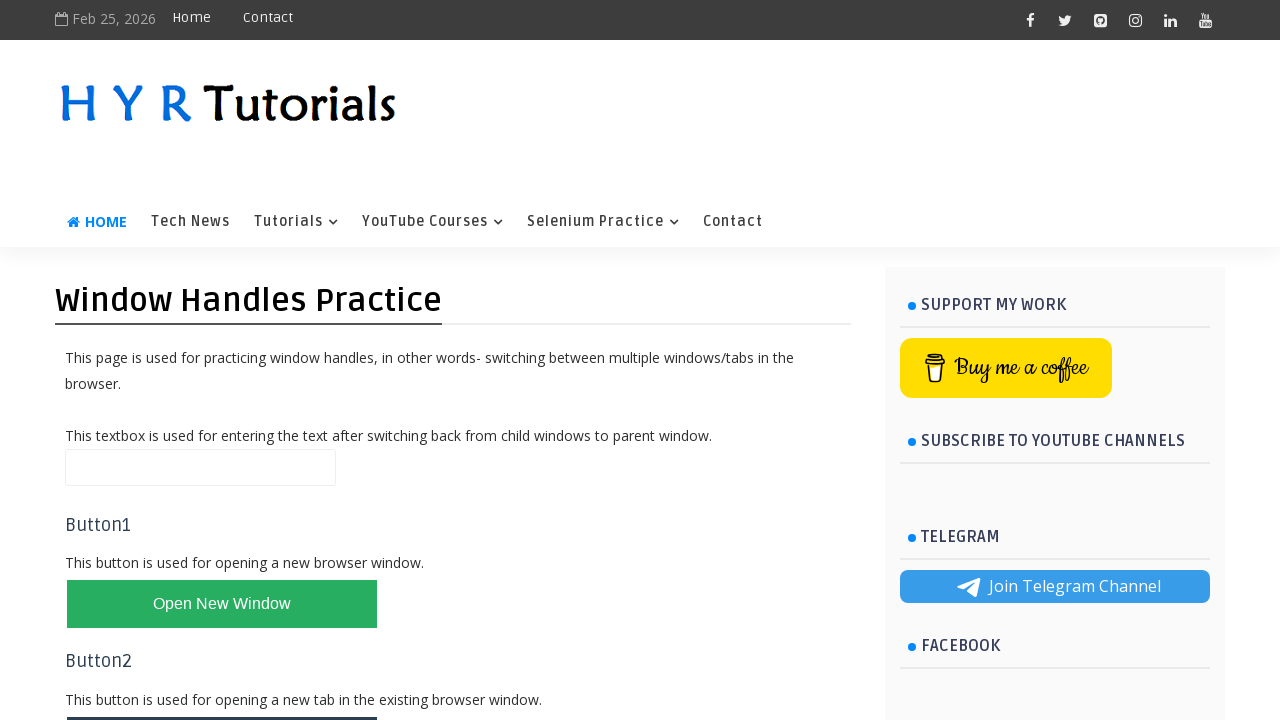

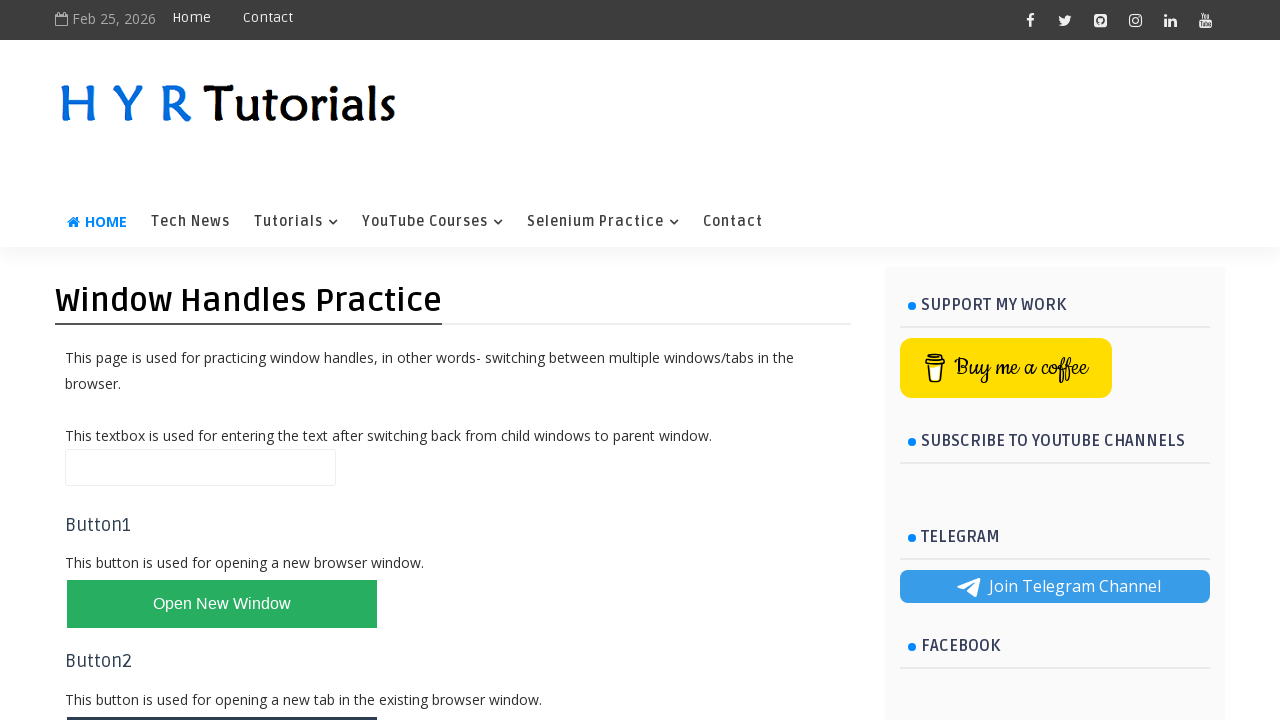